Navigates to the Microsoft Edge download page and verifies that the page body content loads successfully by checking for text content.

Starting URL: https://www.microsoft.com/edge

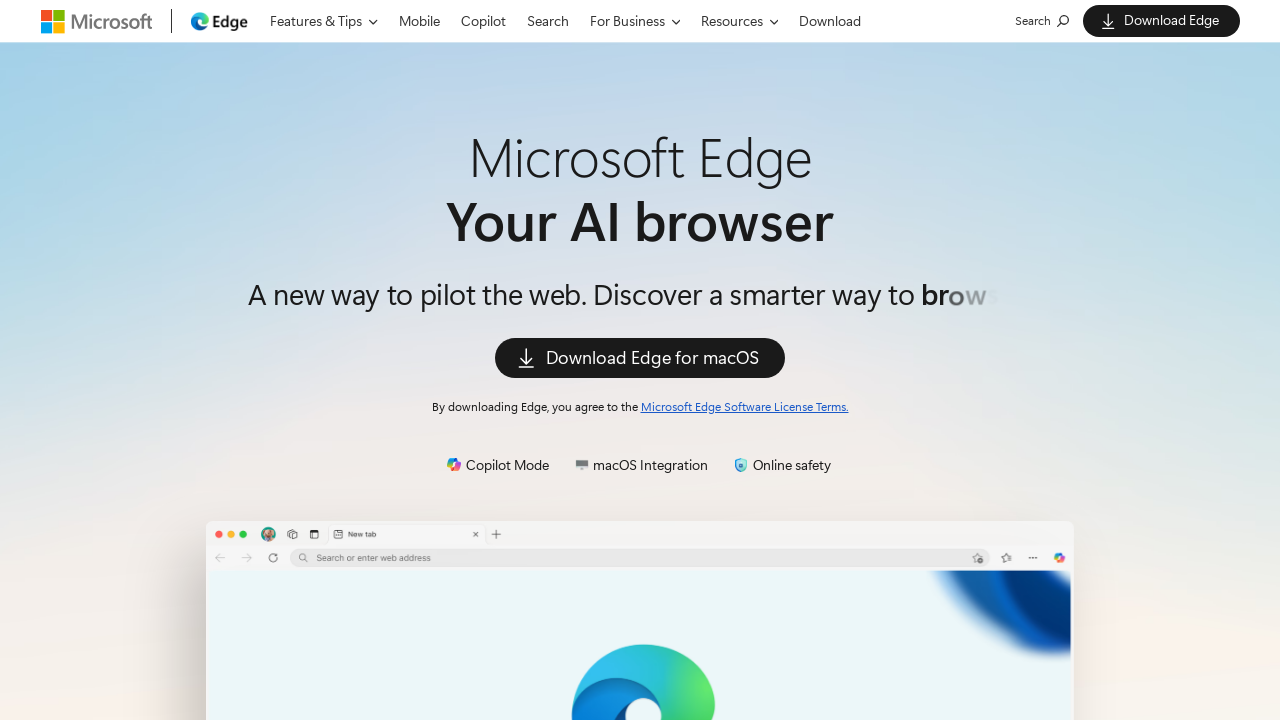

Navigated to Microsoft Edge download page
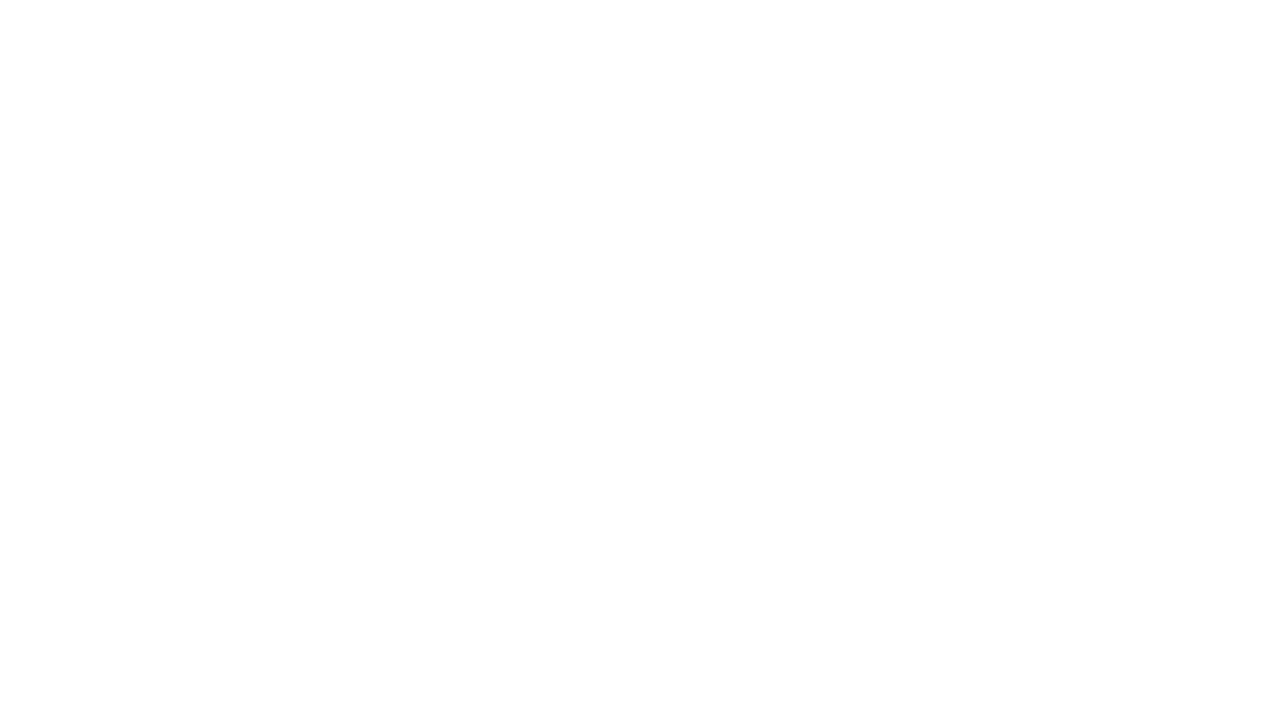

Page body element loaded
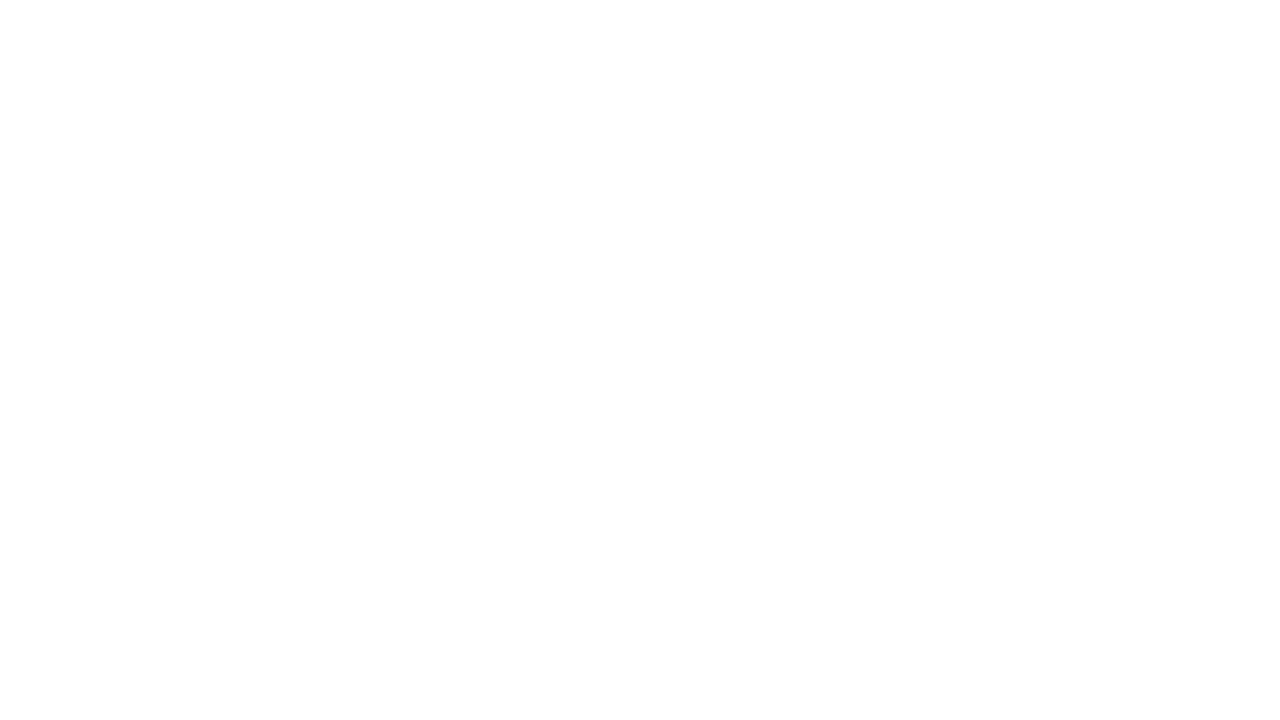

Retrieved body text content
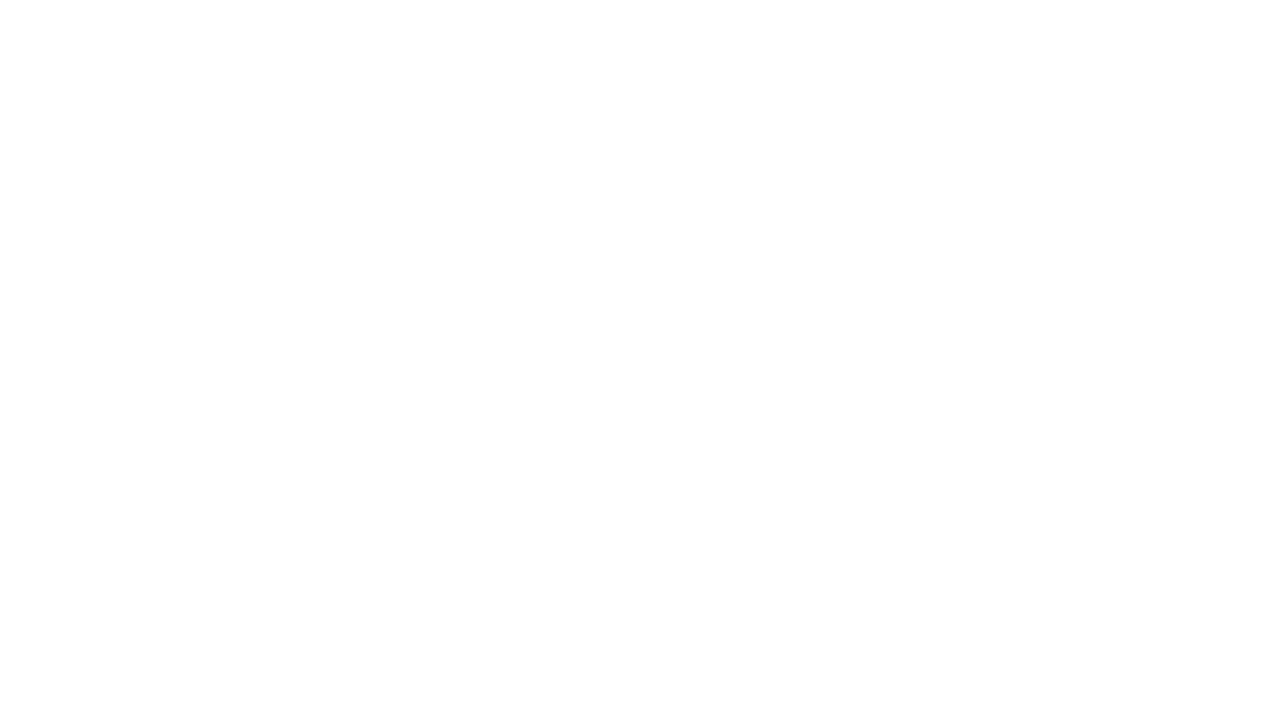

Verified page body has content
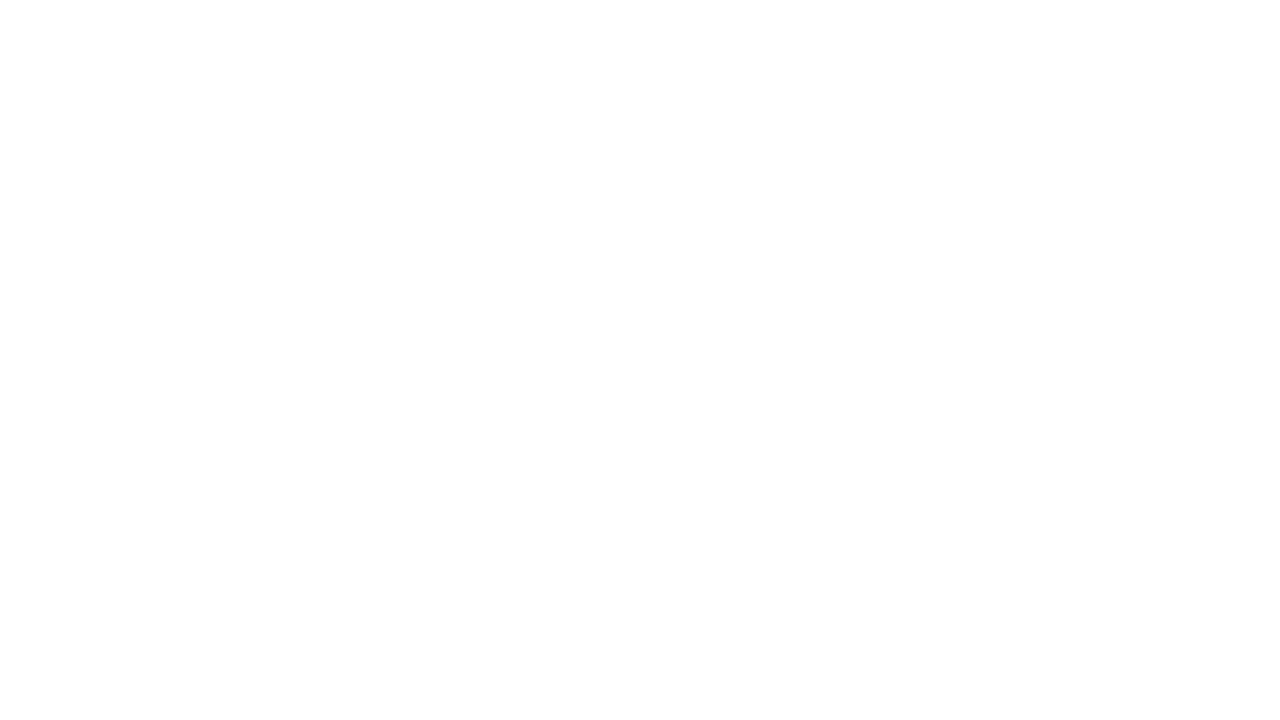

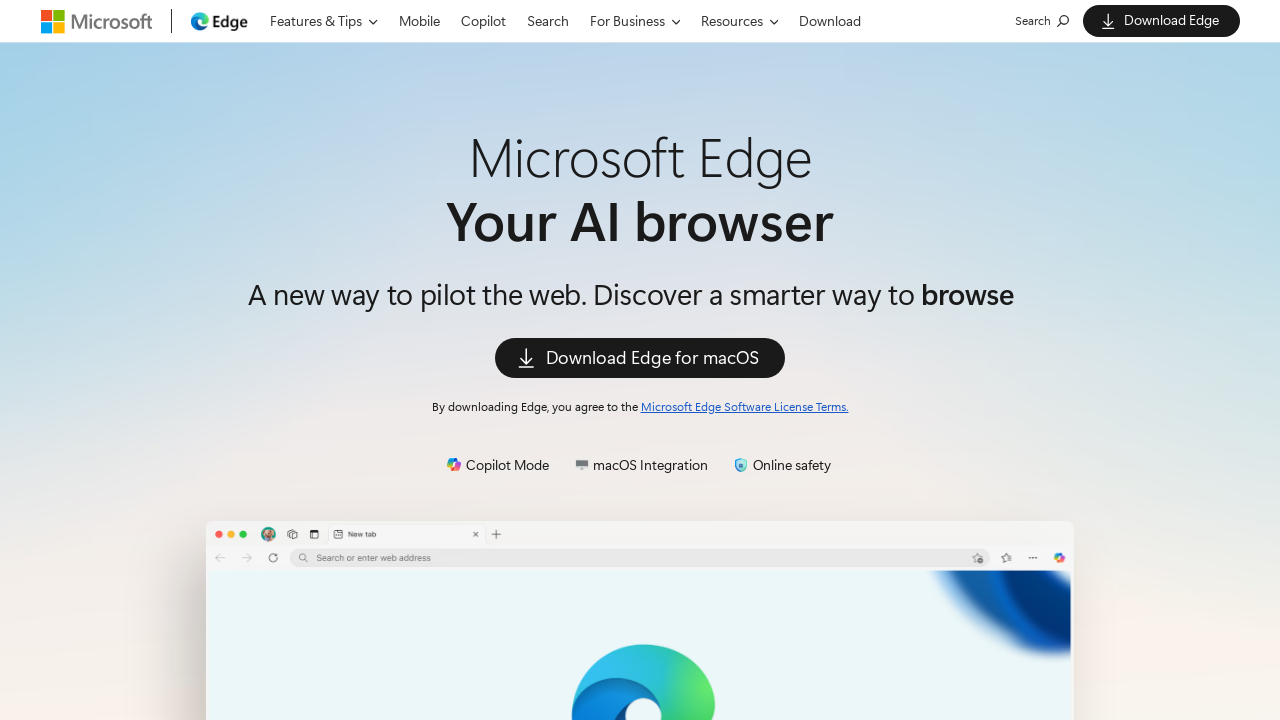